Tests AJAX functionality by clicking a button and waiting for dynamically loaded content (h1 heading and delayed h3 text) to appear on the page

Starting URL: https://v1.training-support.net/selenium/ajax

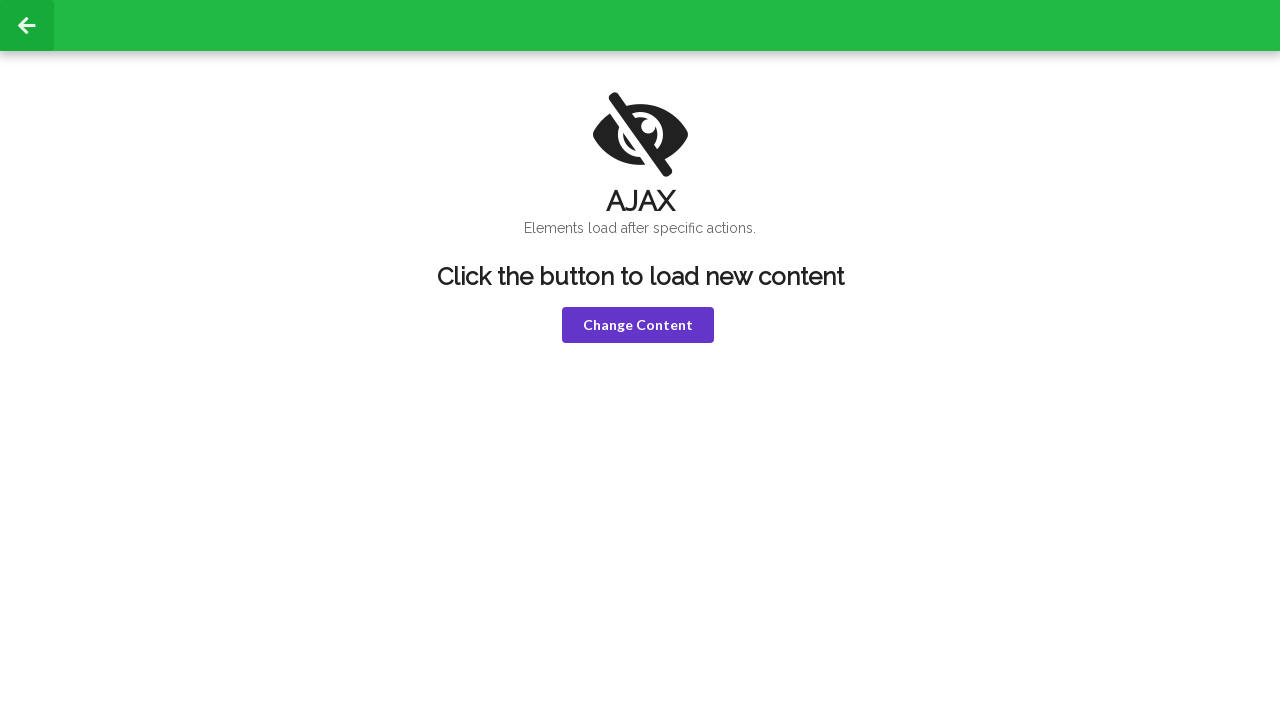

Clicked violet button to trigger AJAX request at (638, 325) on button.violet
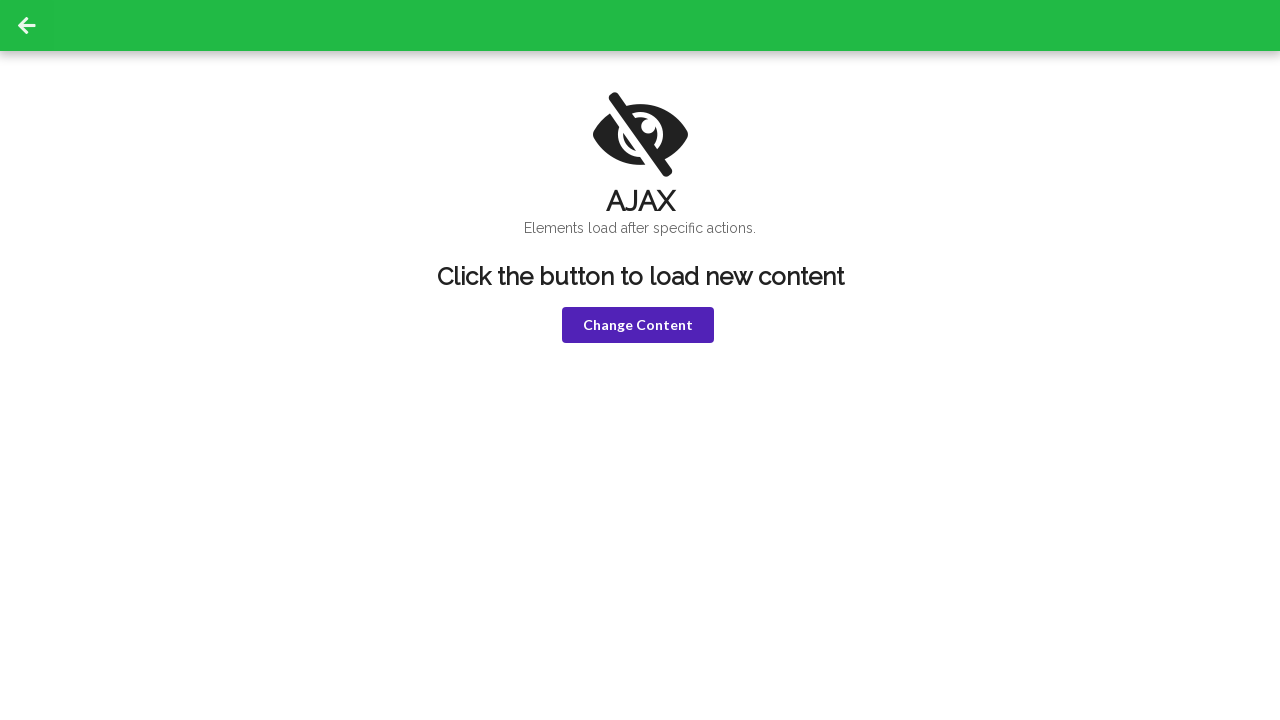

Waited for h1 element to appear after AJAX load
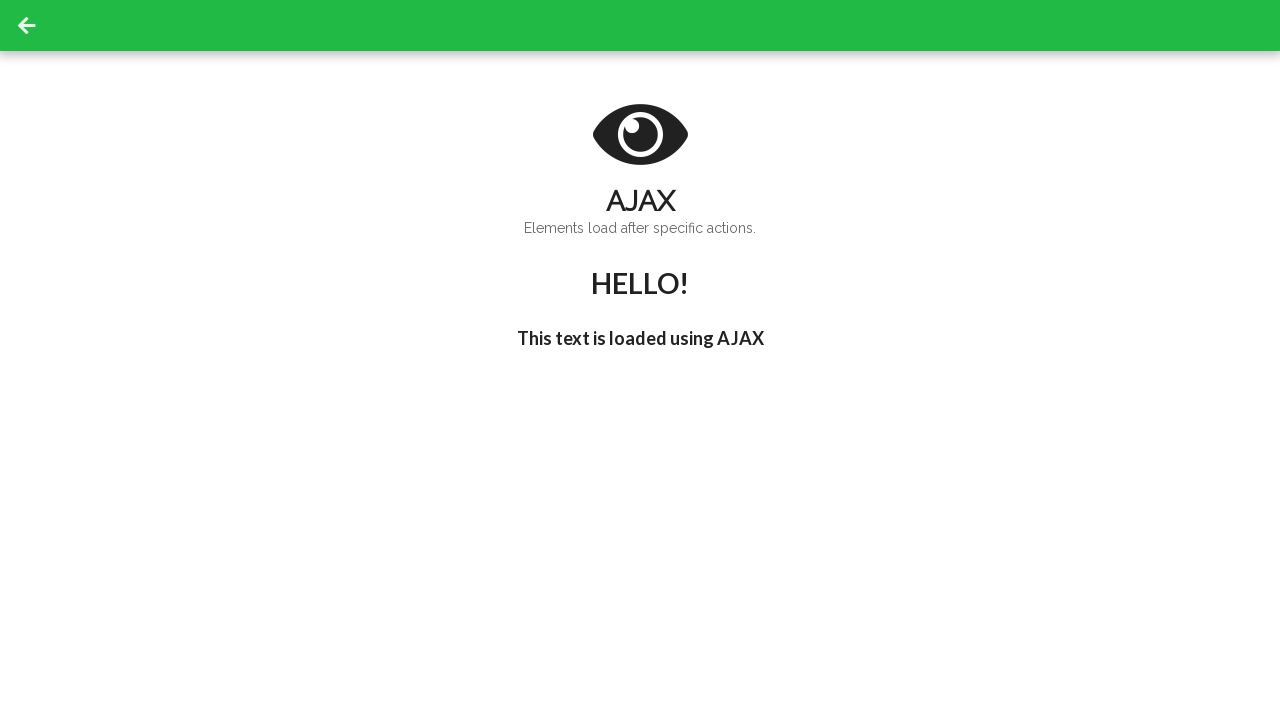

Retrieved h1 text content: HELLO!
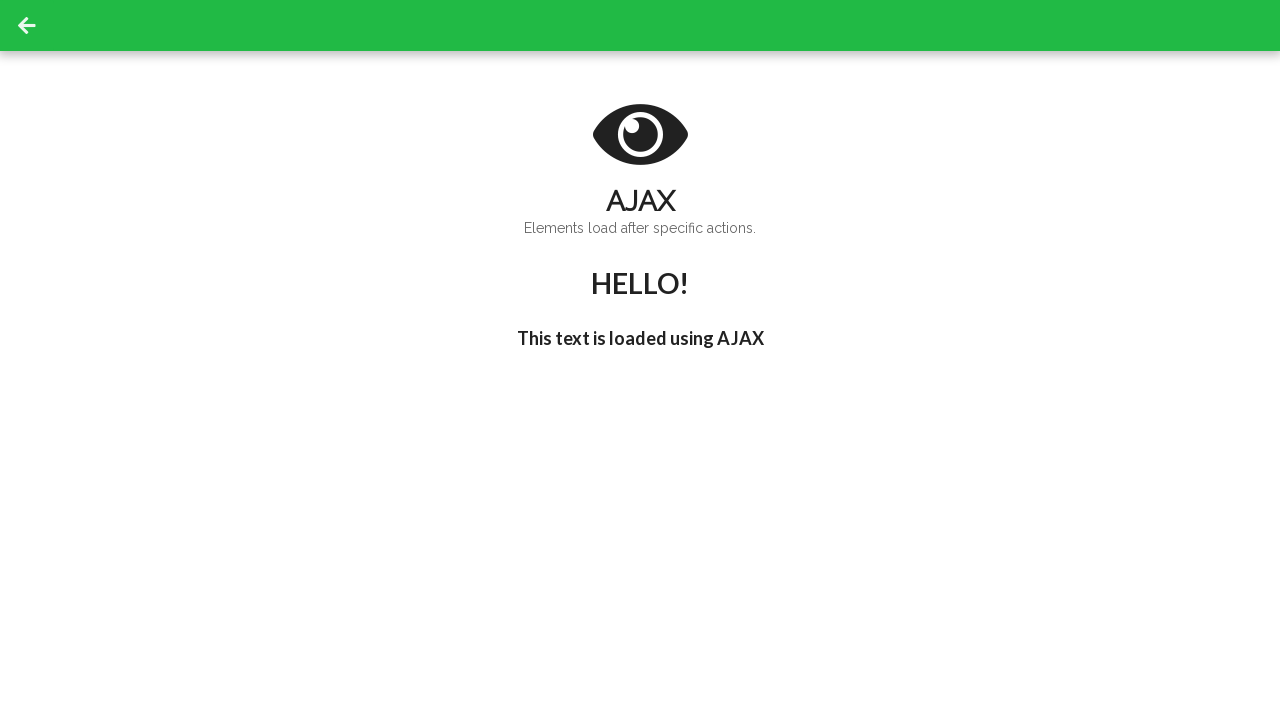

Waited for delayed h3 text to update with "I'm late!"
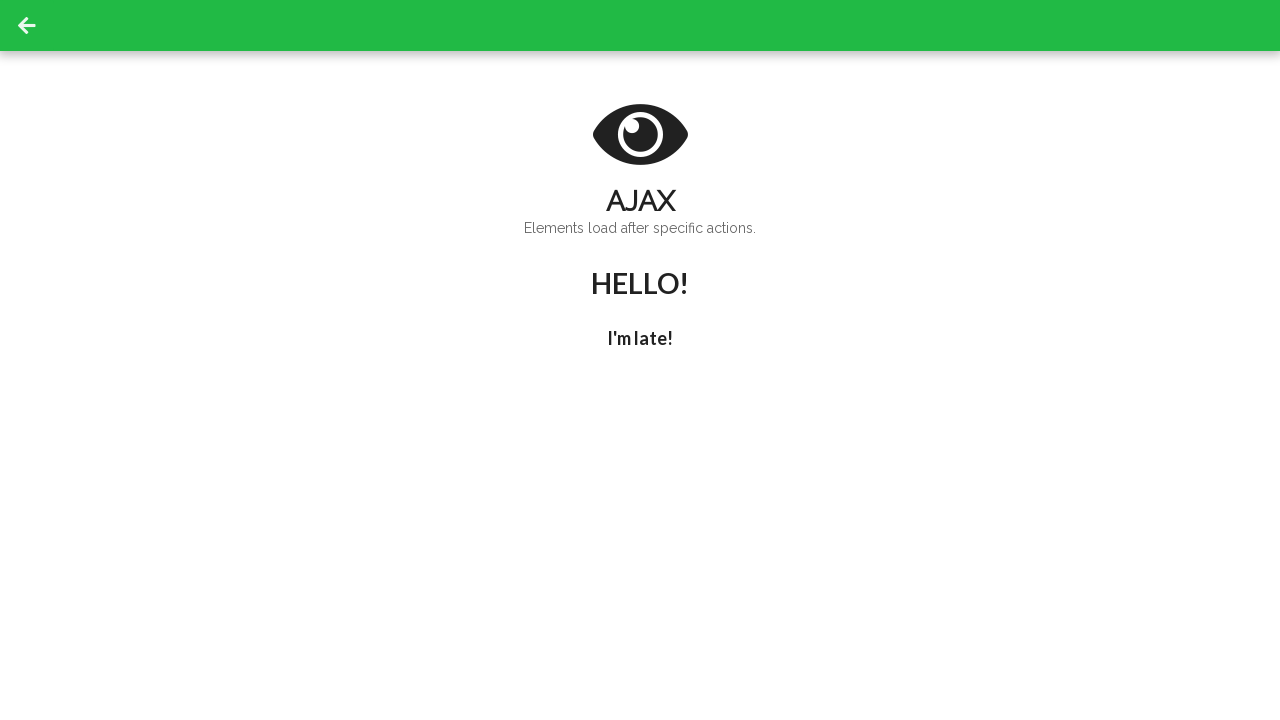

Retrieved h3 text content: I'm late!
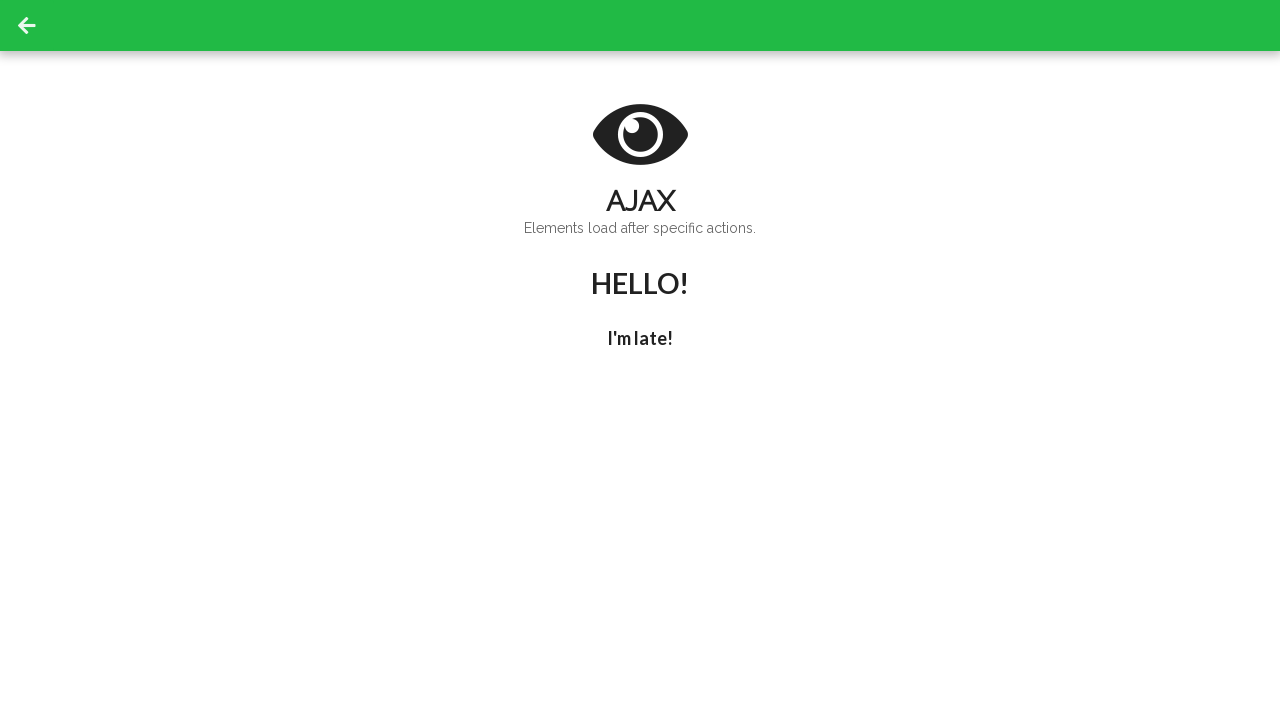

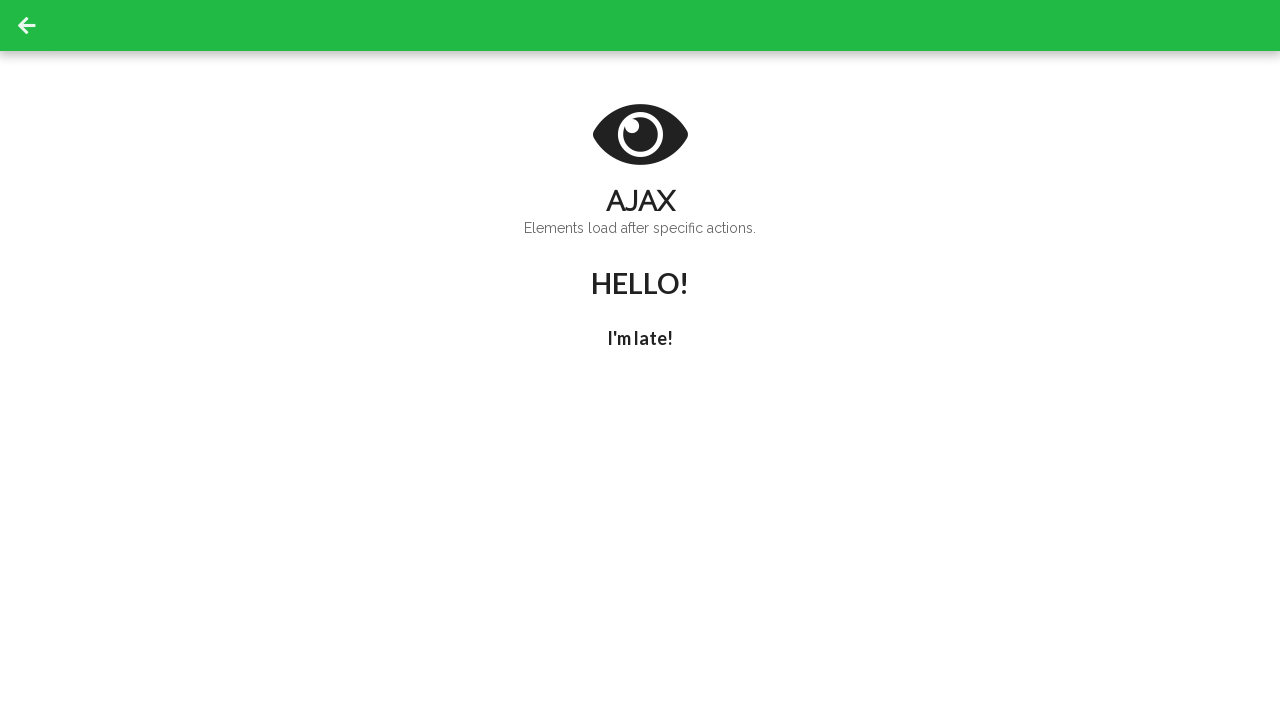